Tests opening the epoch section by clicking on the epoch grid area element

Starting URL: https://explorer-mvmt-m2.web.app/

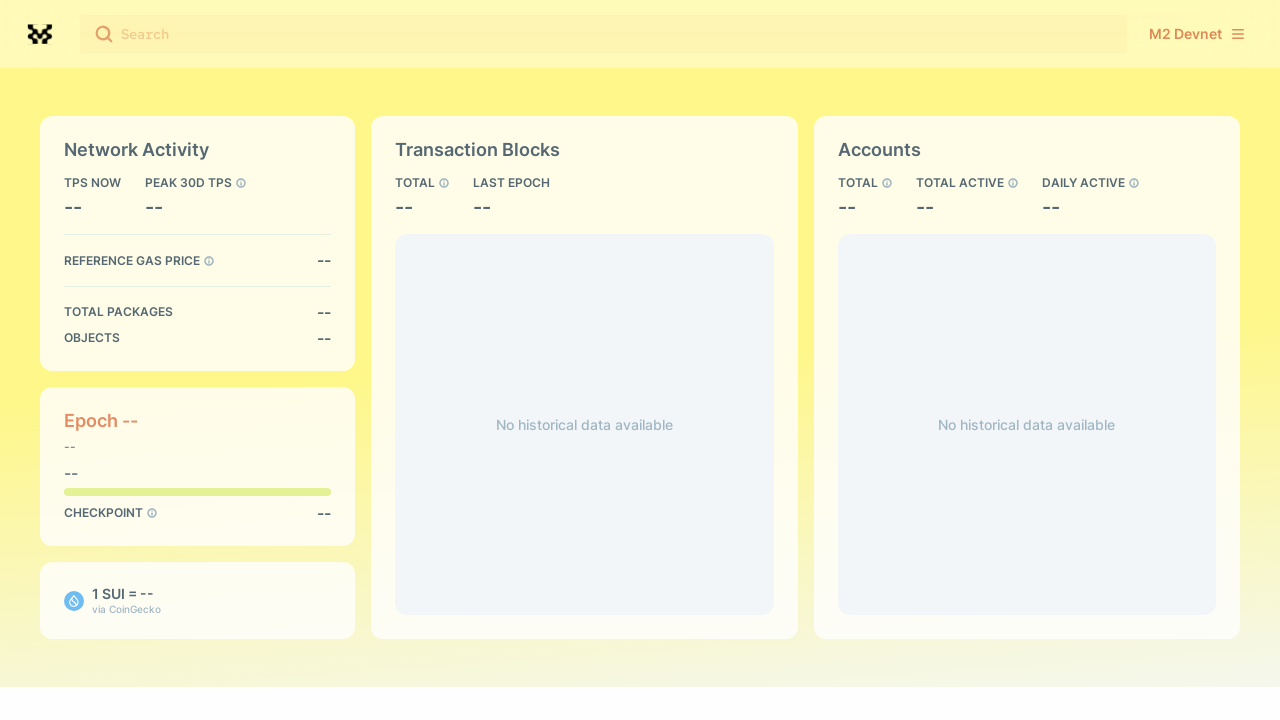

Located epoch grid area element
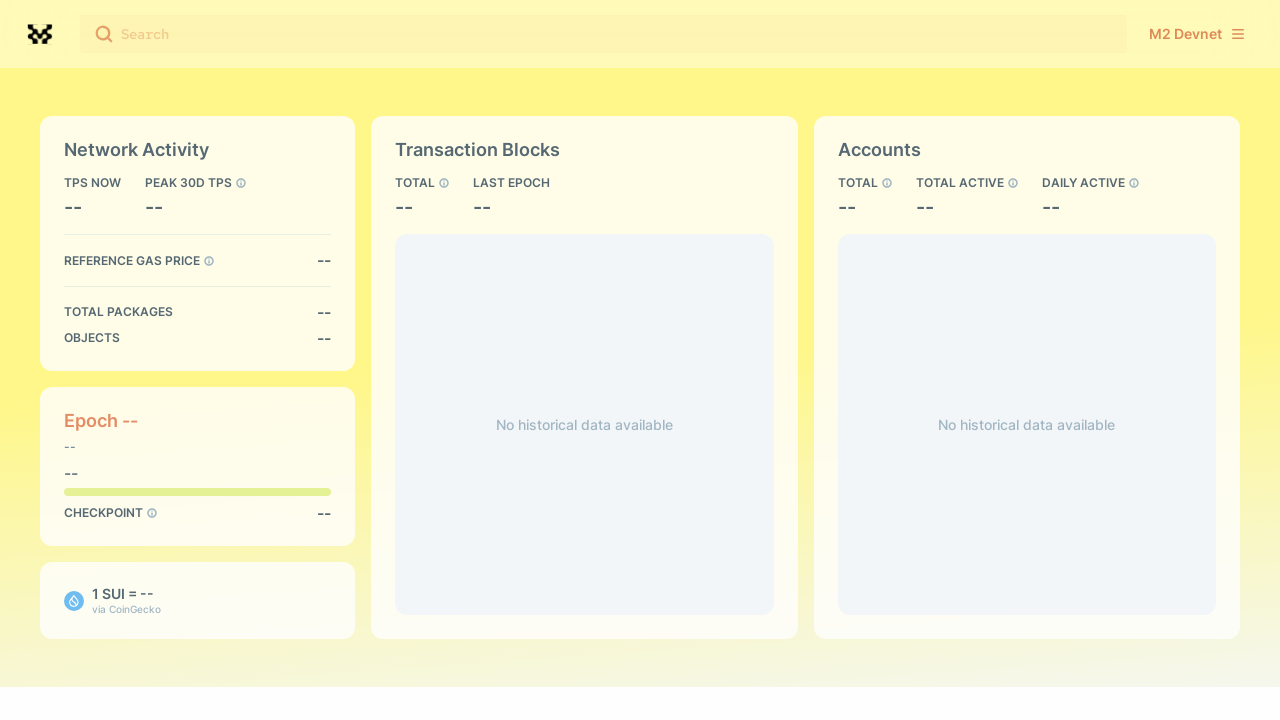

Clicked on epoch grid area element to open epoch section
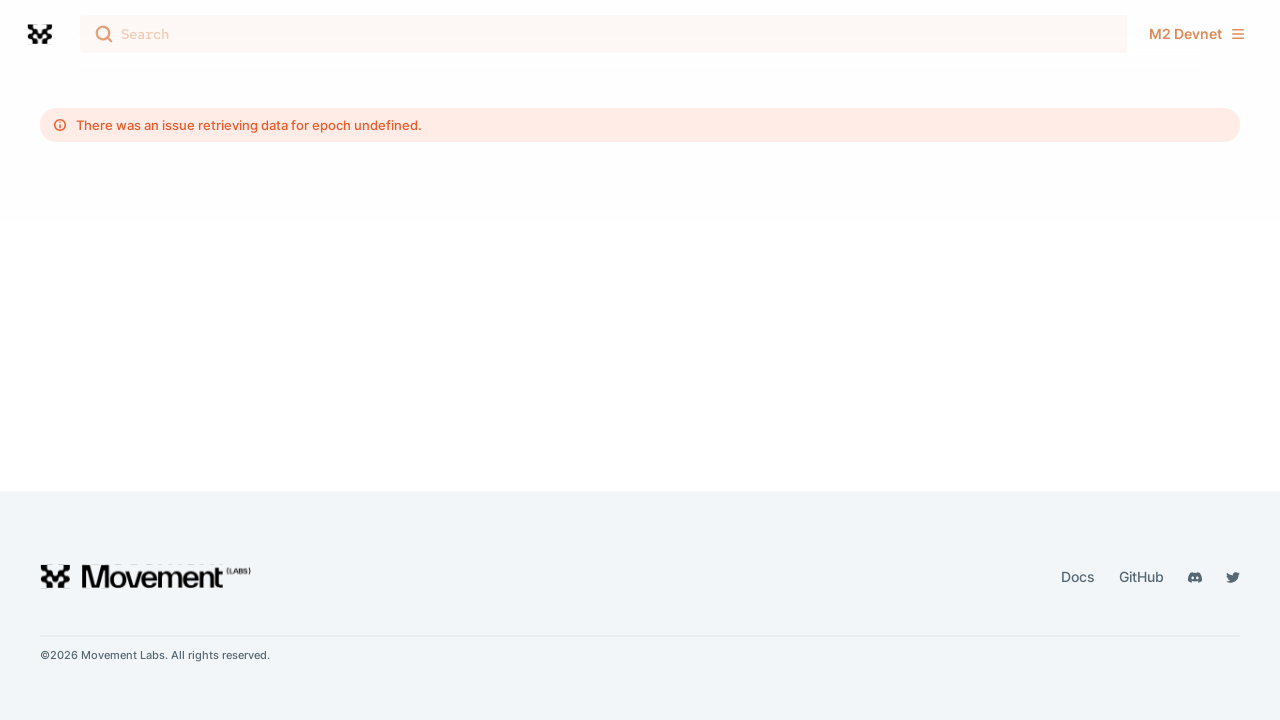

Epoch content or error message appeared
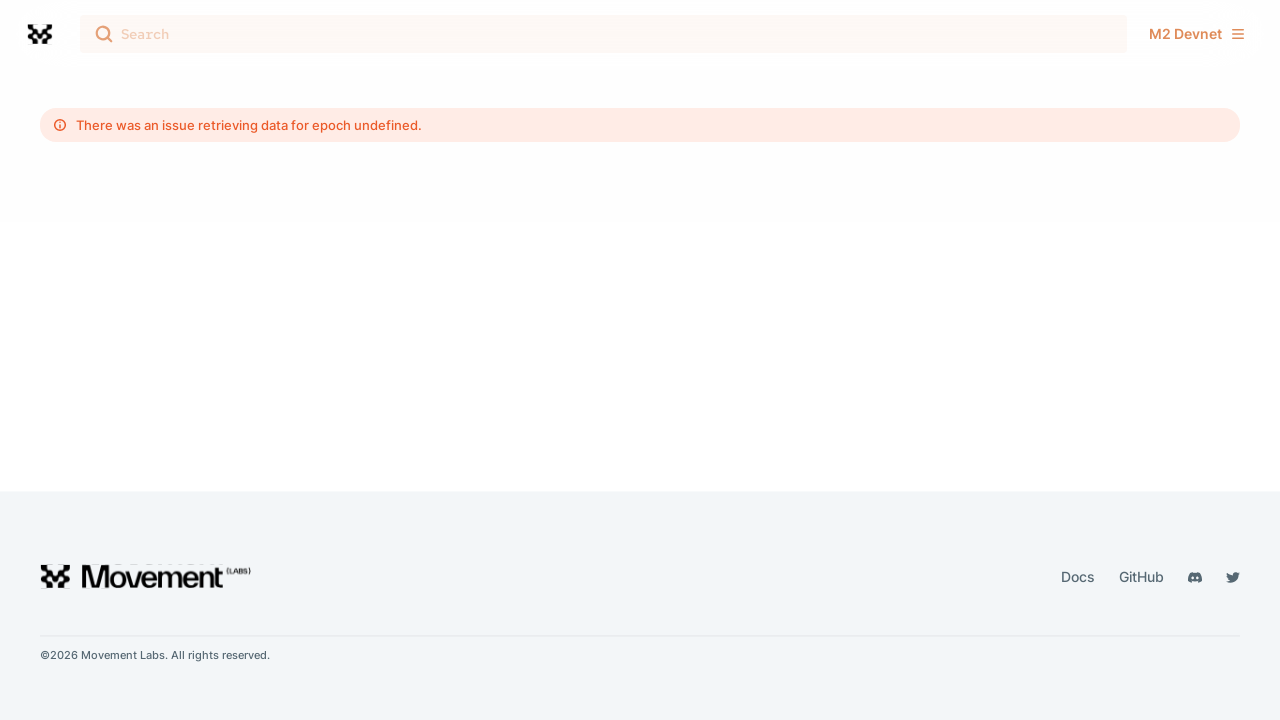

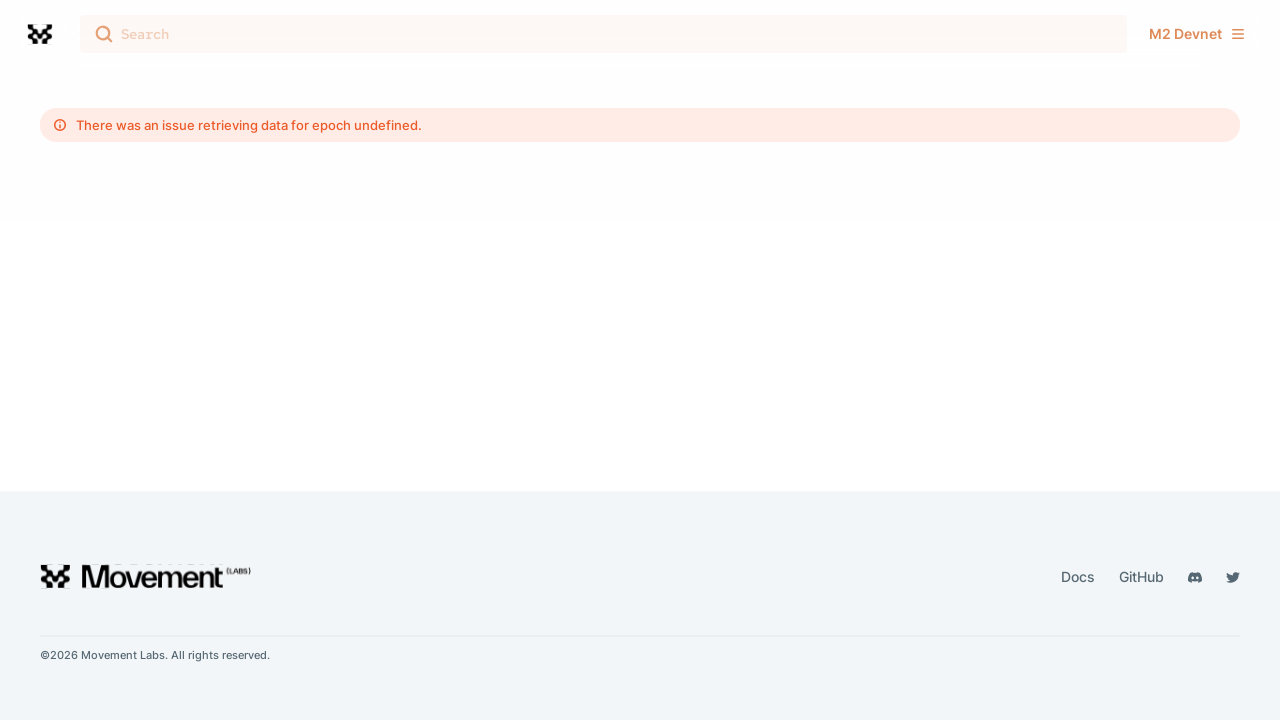